Tests dynamic properties page on DemoQA by clicking buttons that become enabled after a delay and change color

Starting URL: https://demoqa.com

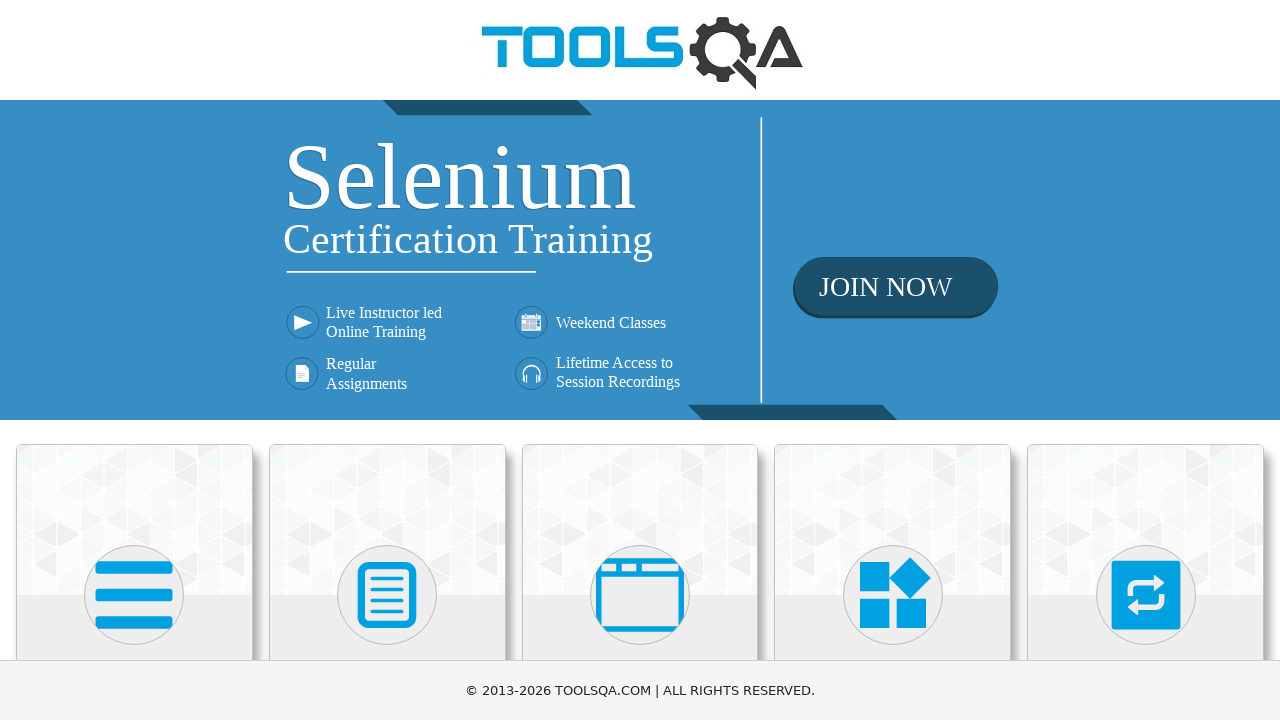

Clicked on Elements menu avatar at (134, 595) on xpath=(//div[@class='avatar mx-auto white'])[1]
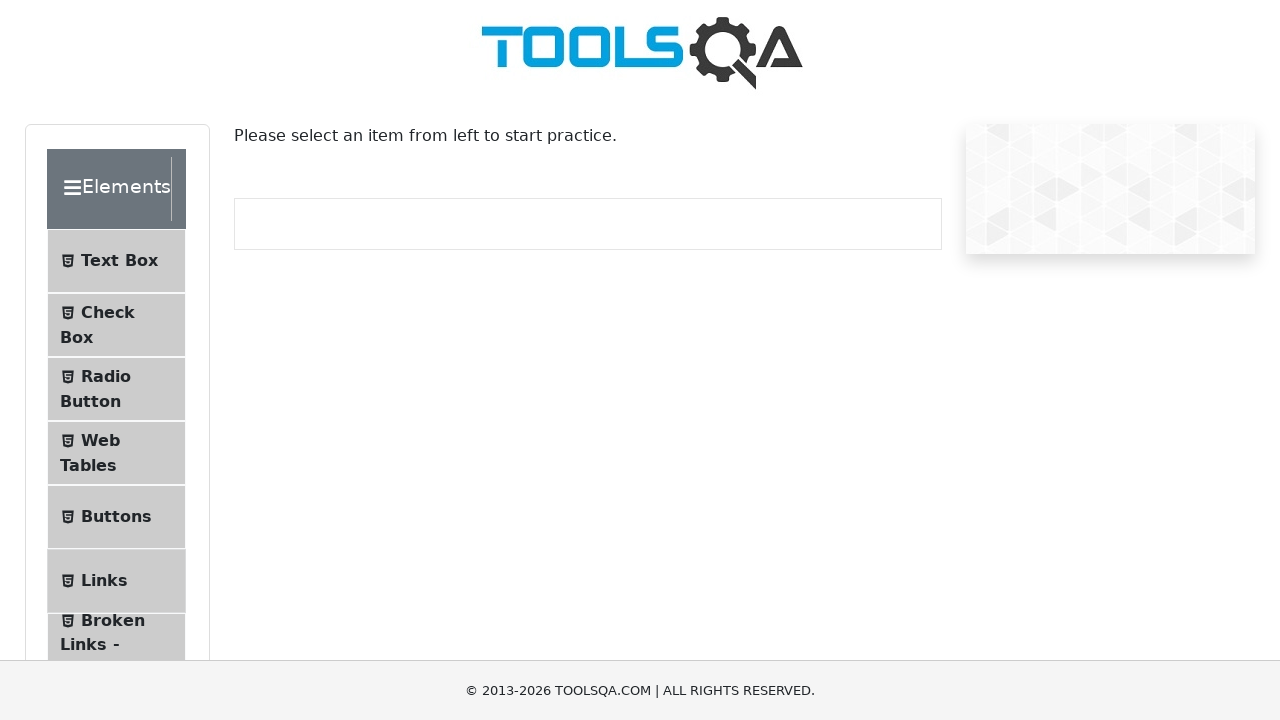

Clicked on Dynamic Properties submenu at (116, 360) on #item-8
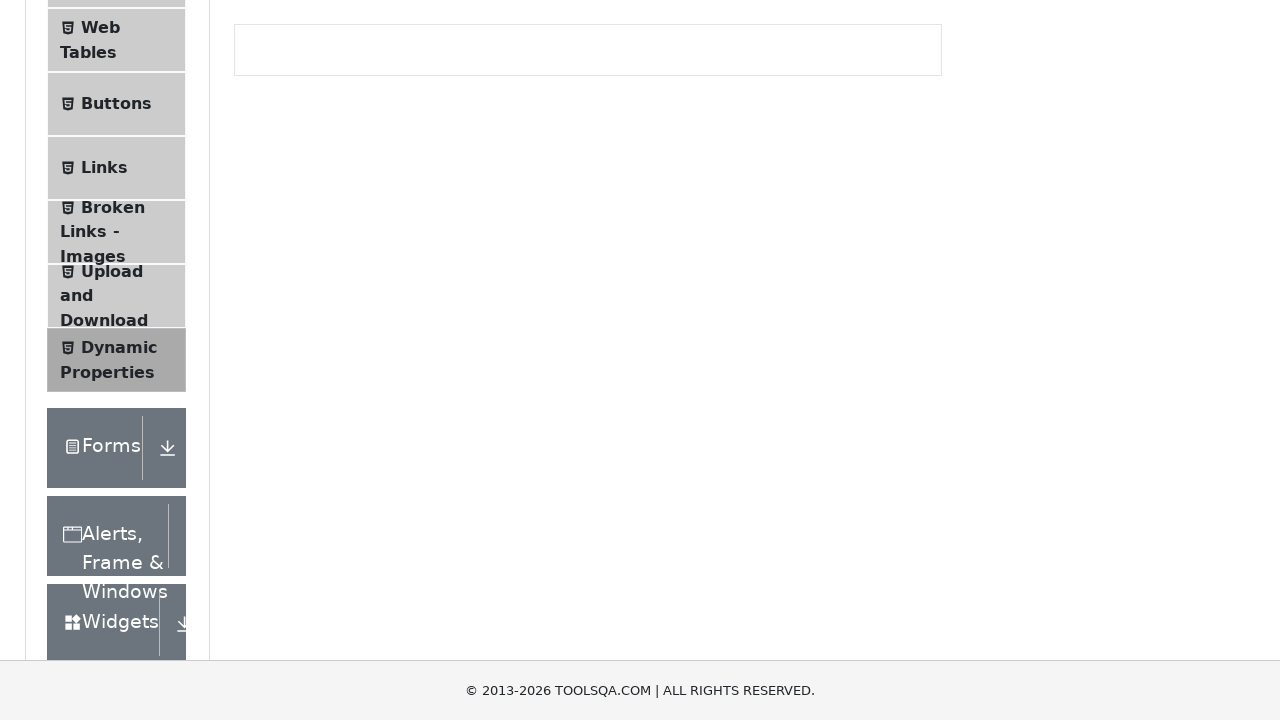

Waited for Enable After button to become enabled after 5 second delay
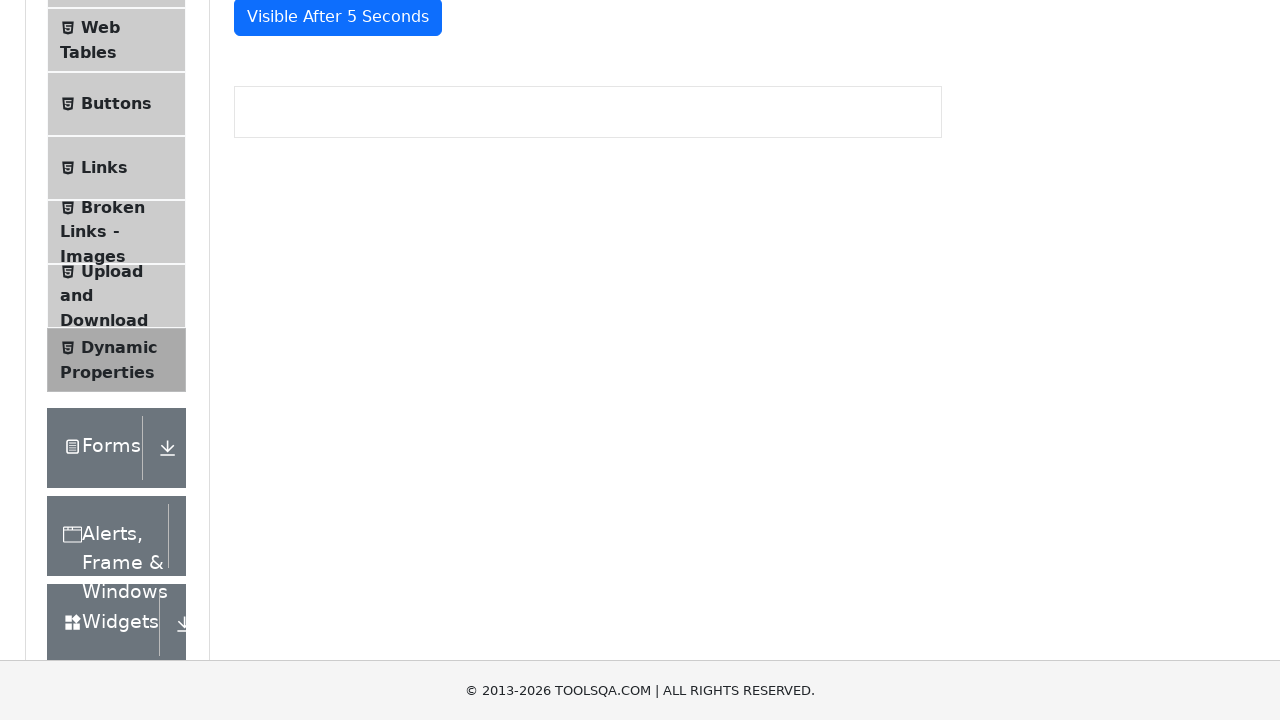

Clicked the Enable After button at (333, 306) on #enableAfter
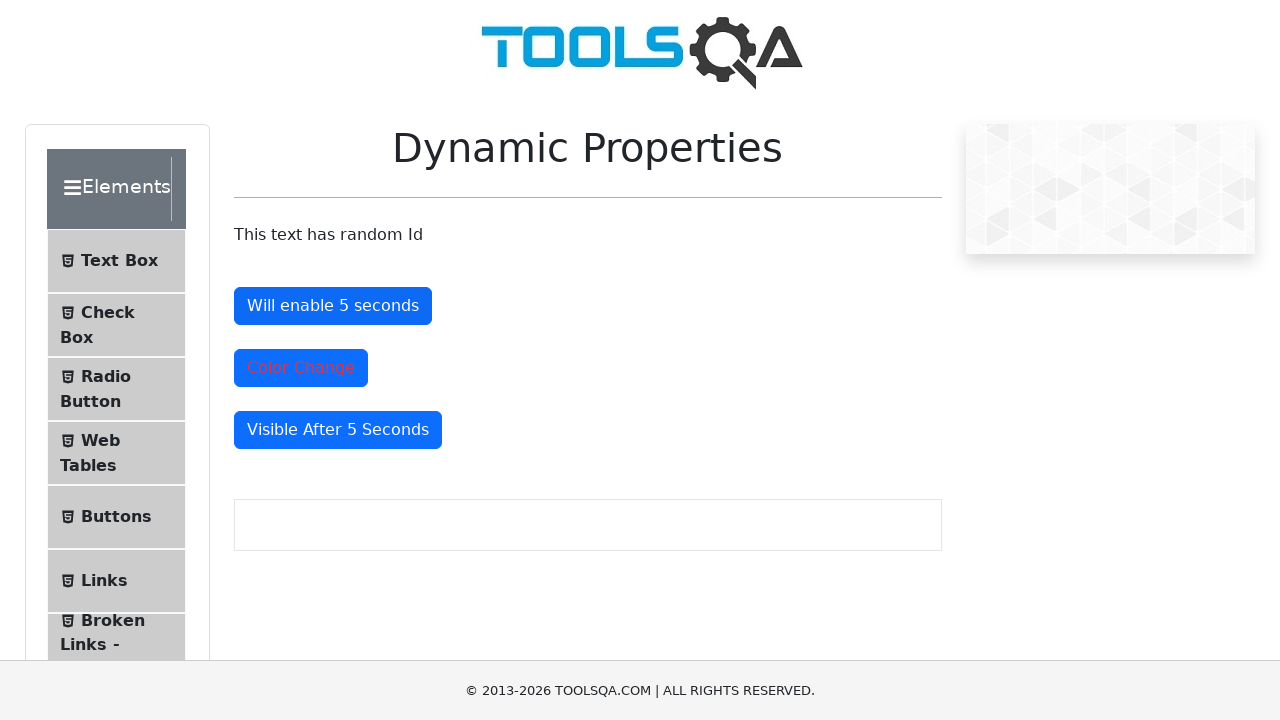

Clicked the Color Change button at (301, 368) on #colorChange
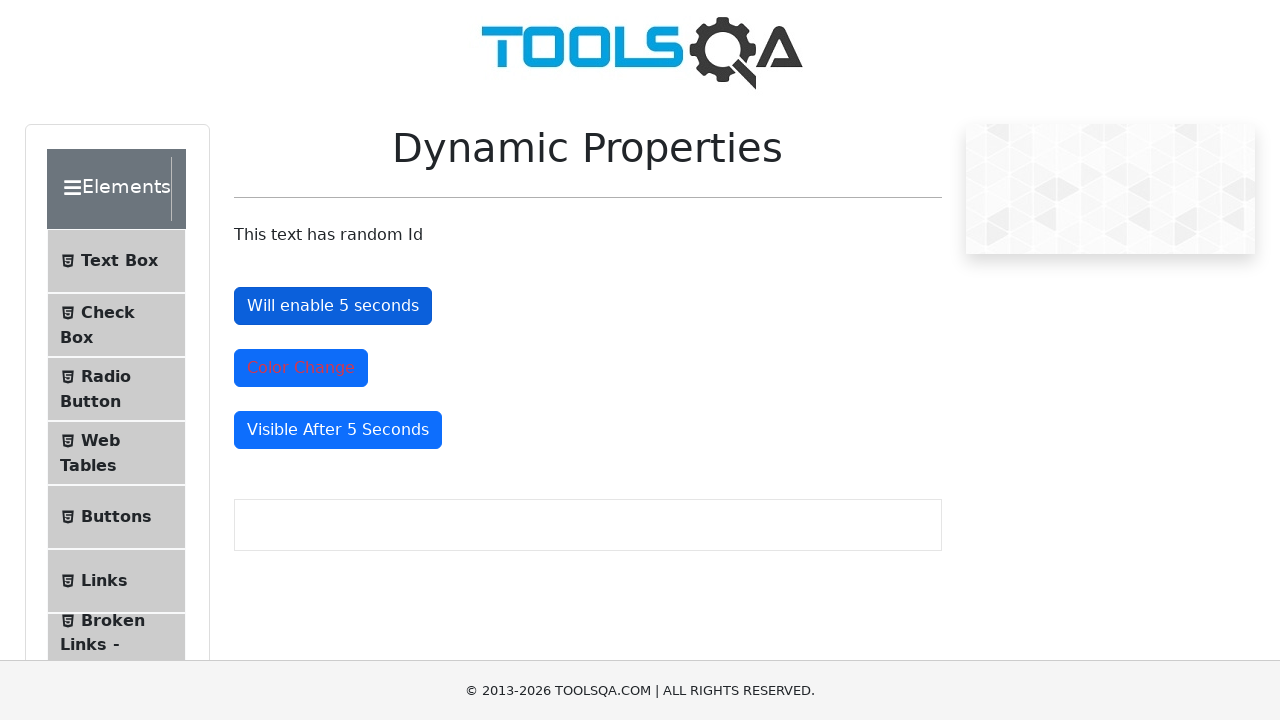

Clicked the Enable After button again at (333, 306) on #enableAfter
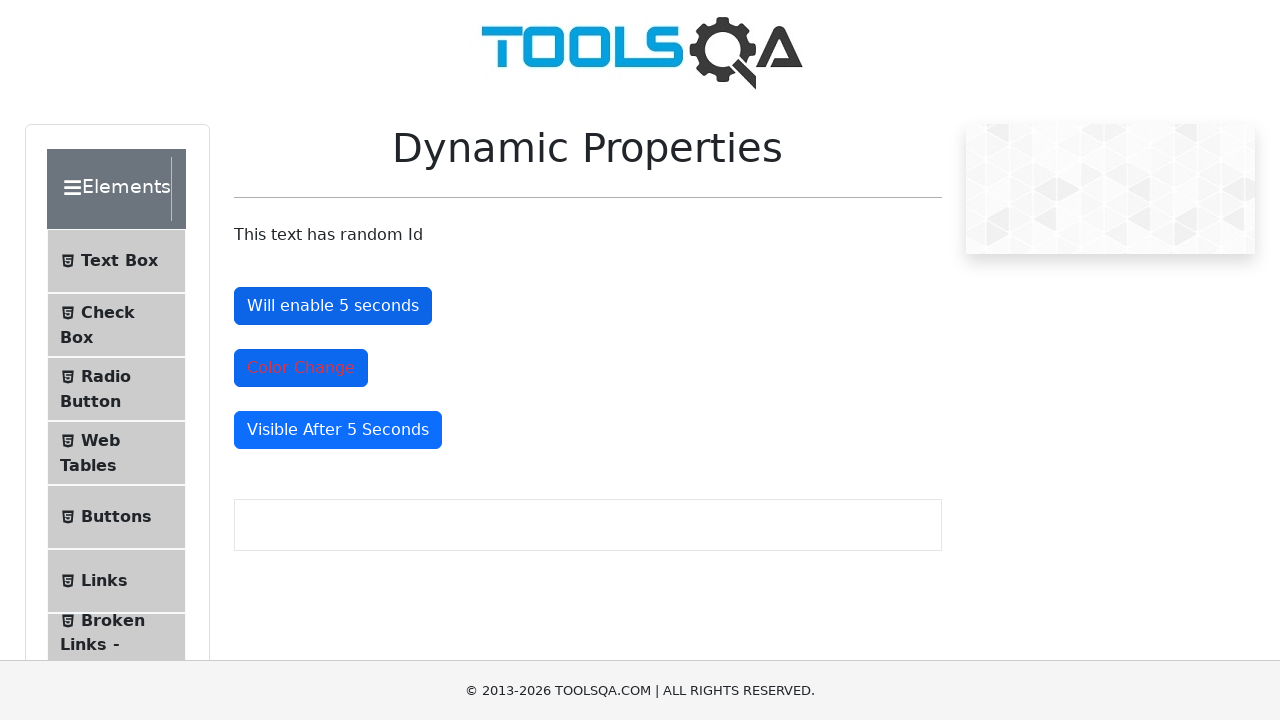

Clicked the Color Change button again at (301, 368) on #colorChange
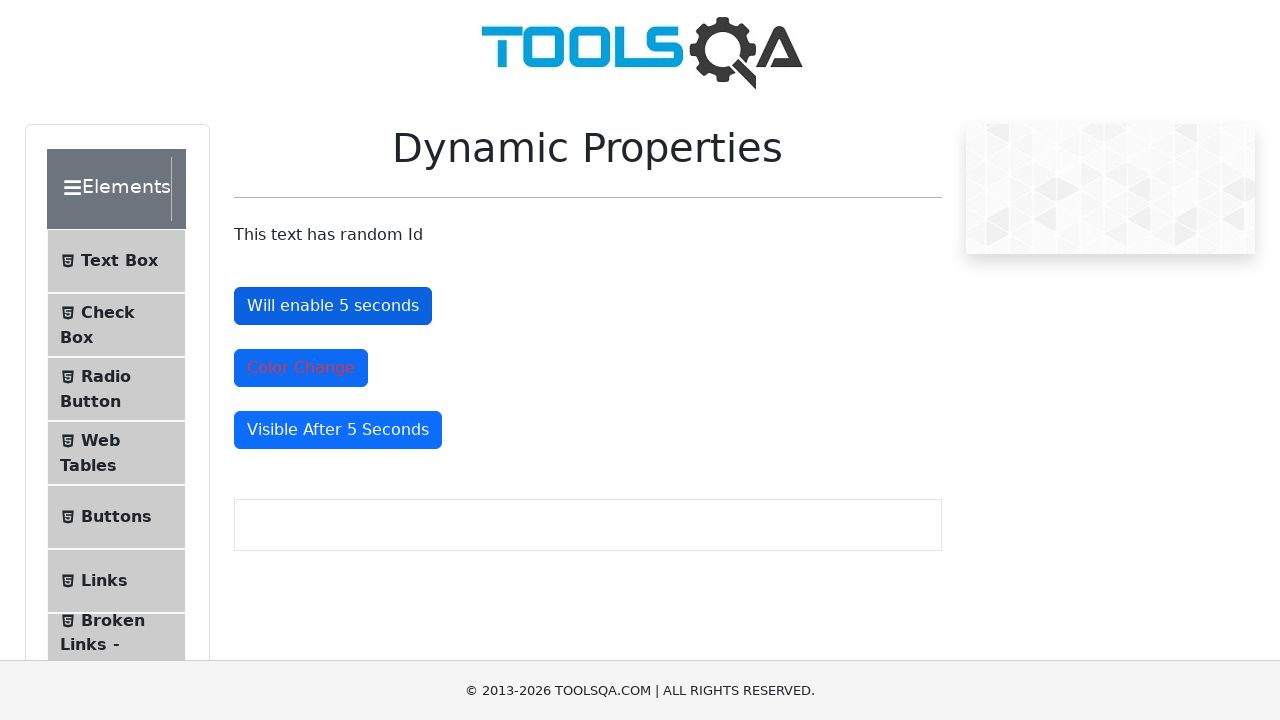

Waited for Visible After button to appear
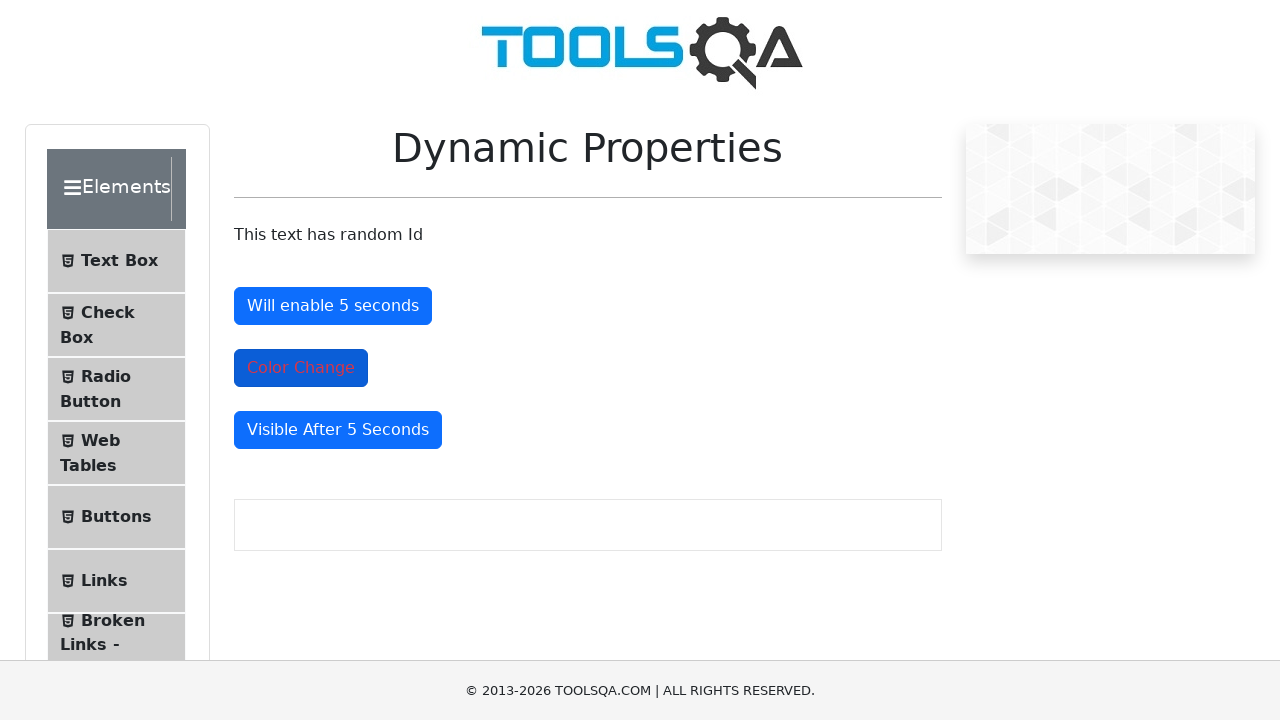

Clicked the Visible After button at (338, 430) on #visibleAfter
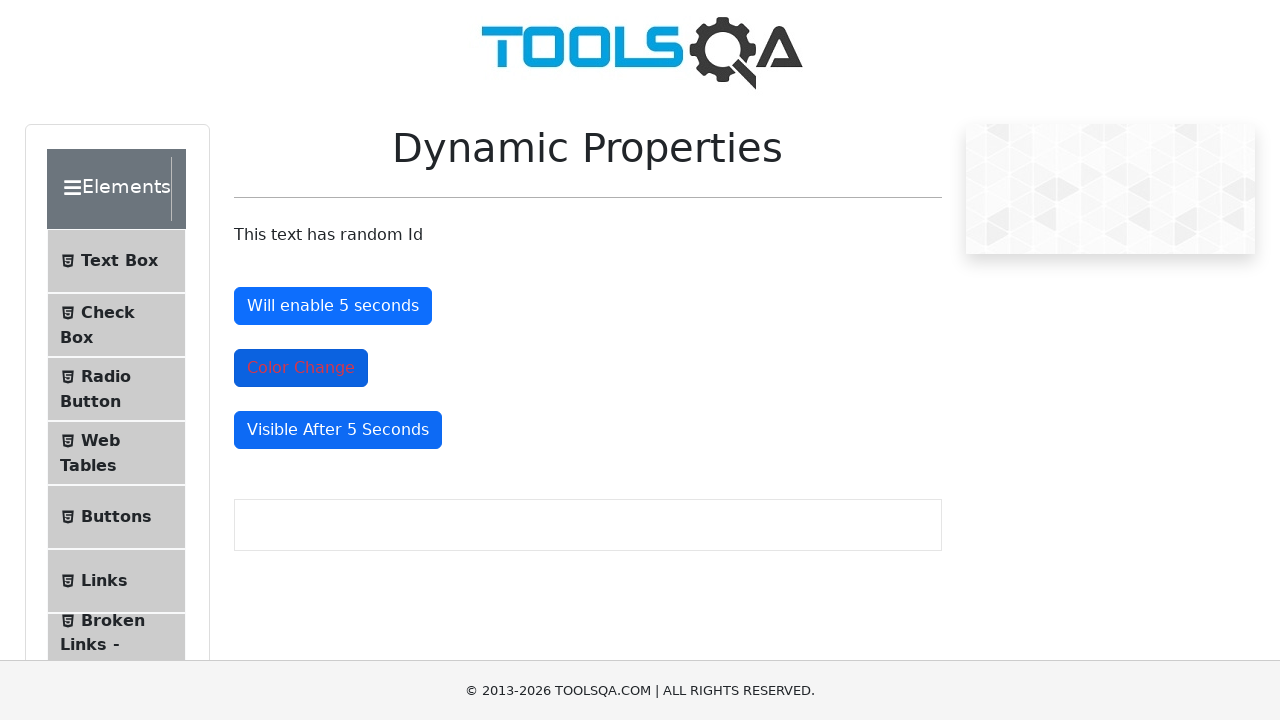

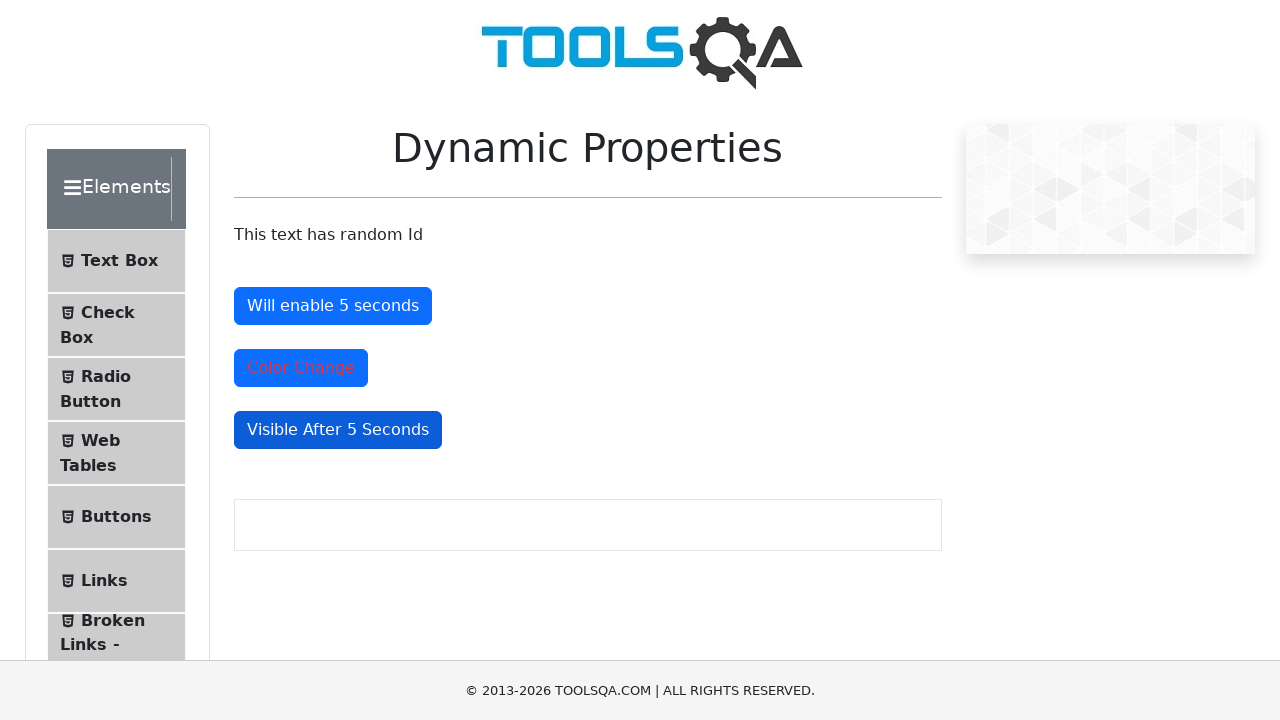